Tests that new todo items are appended to the bottom of the list by creating 3 items and verifying count

Starting URL: https://demo.playwright.dev/todomvc

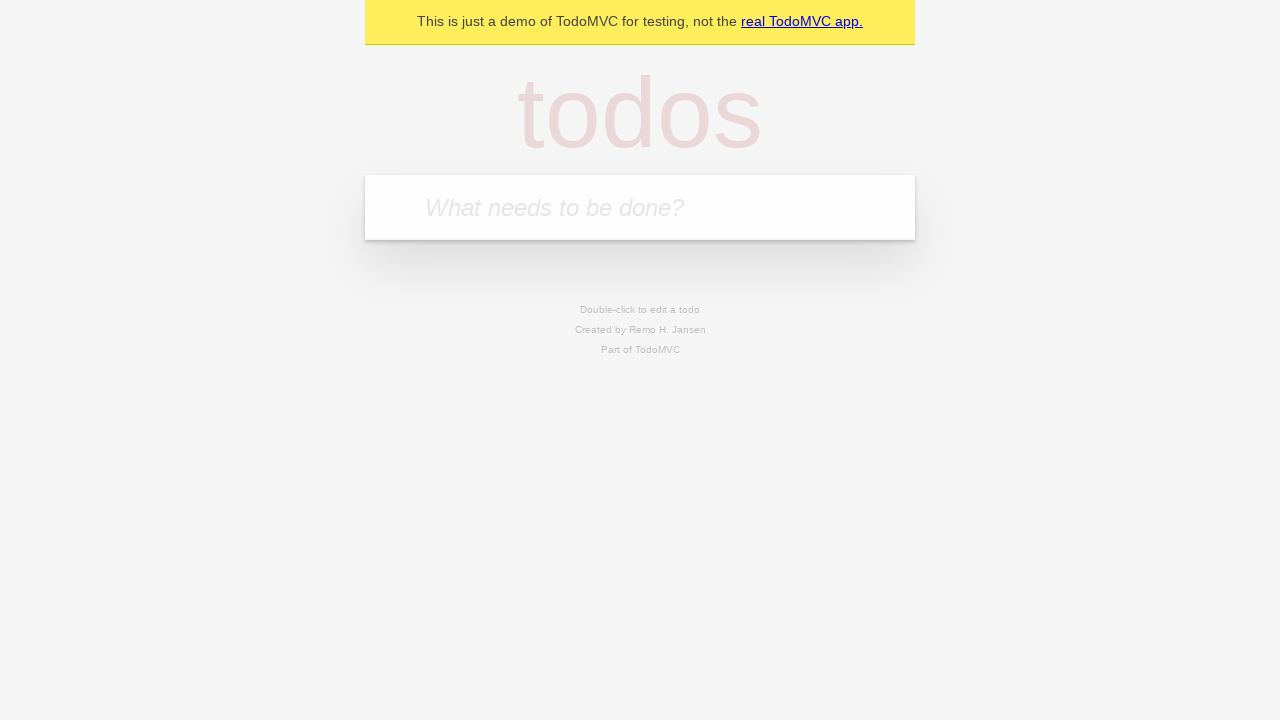

Filled todo input with 'buy some cheese' on internal:attr=[placeholder="What needs to be done?"i]
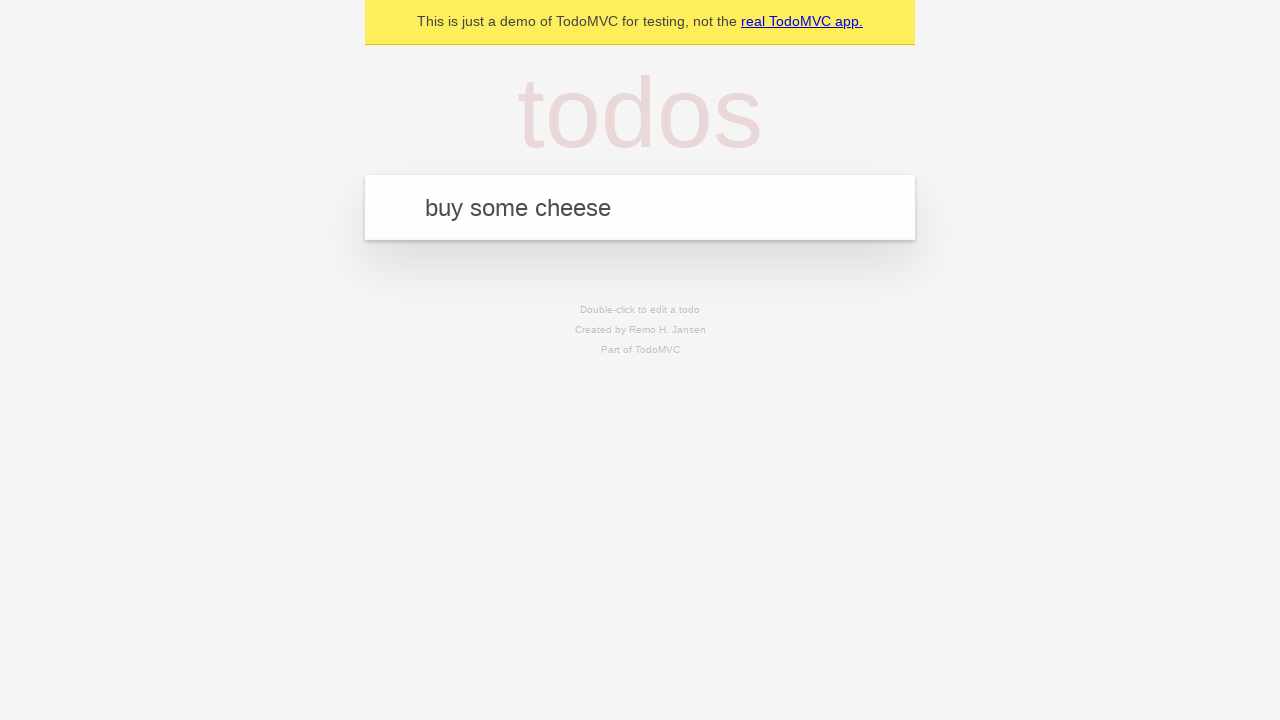

Pressed Enter to create todo item 'buy some cheese' on internal:attr=[placeholder="What needs to be done?"i]
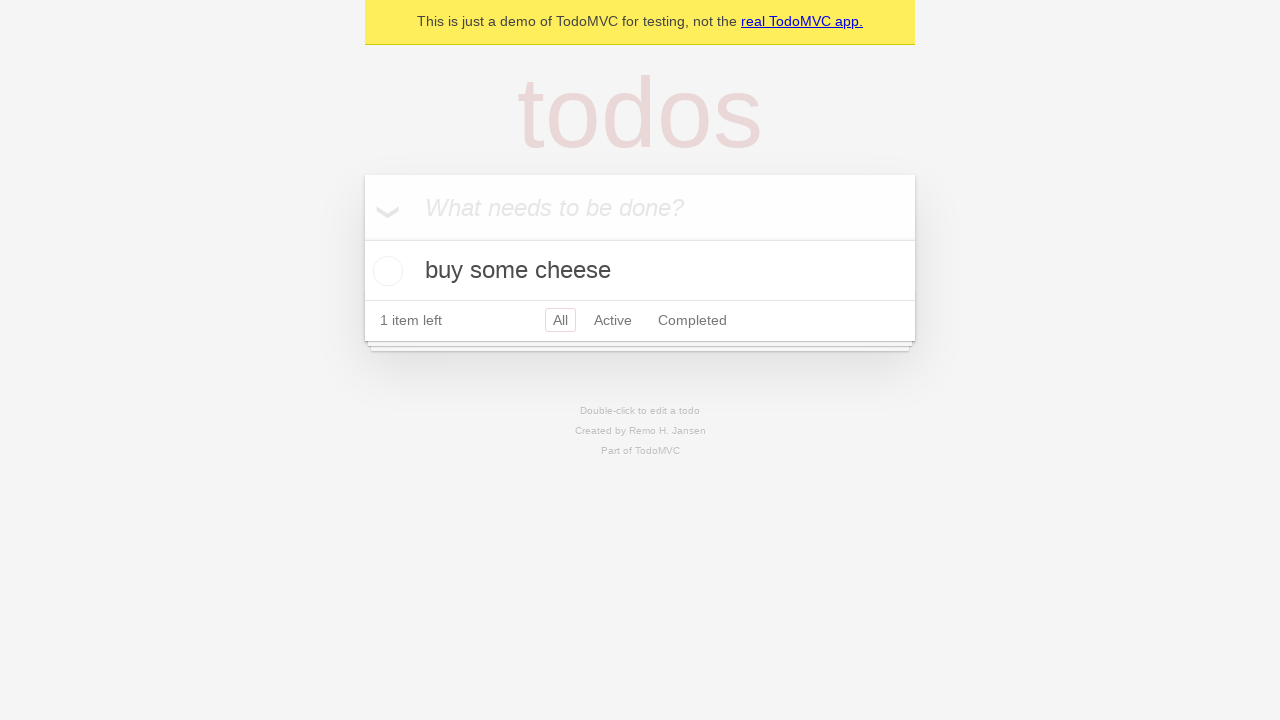

Filled todo input with 'feed the cat' on internal:attr=[placeholder="What needs to be done?"i]
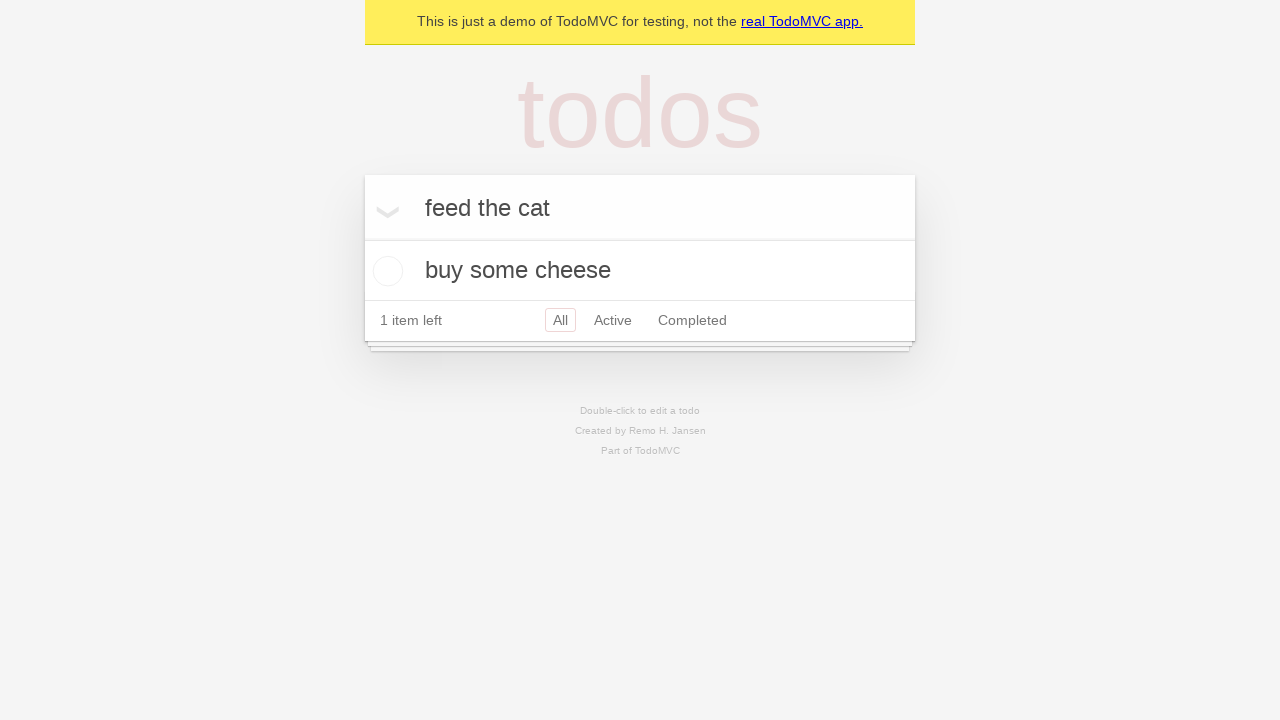

Pressed Enter to create todo item 'feed the cat' on internal:attr=[placeholder="What needs to be done?"i]
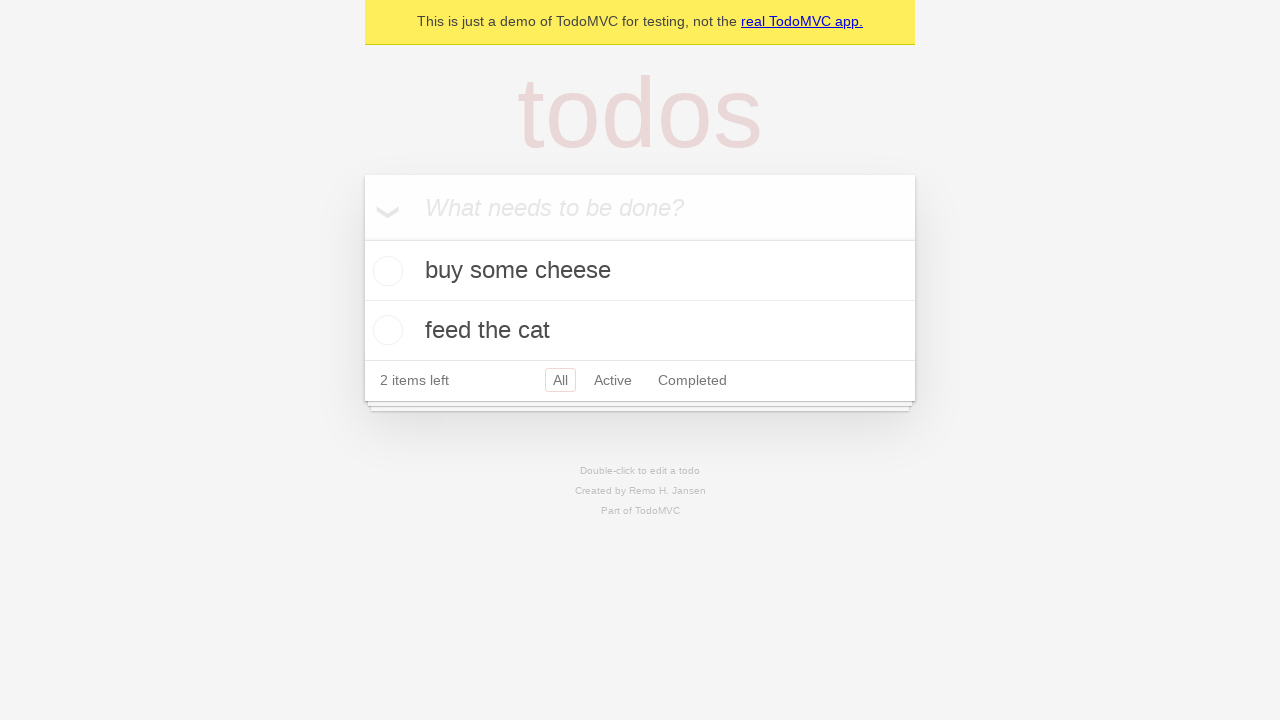

Filled todo input with 'book a doctors appointment' on internal:attr=[placeholder="What needs to be done?"i]
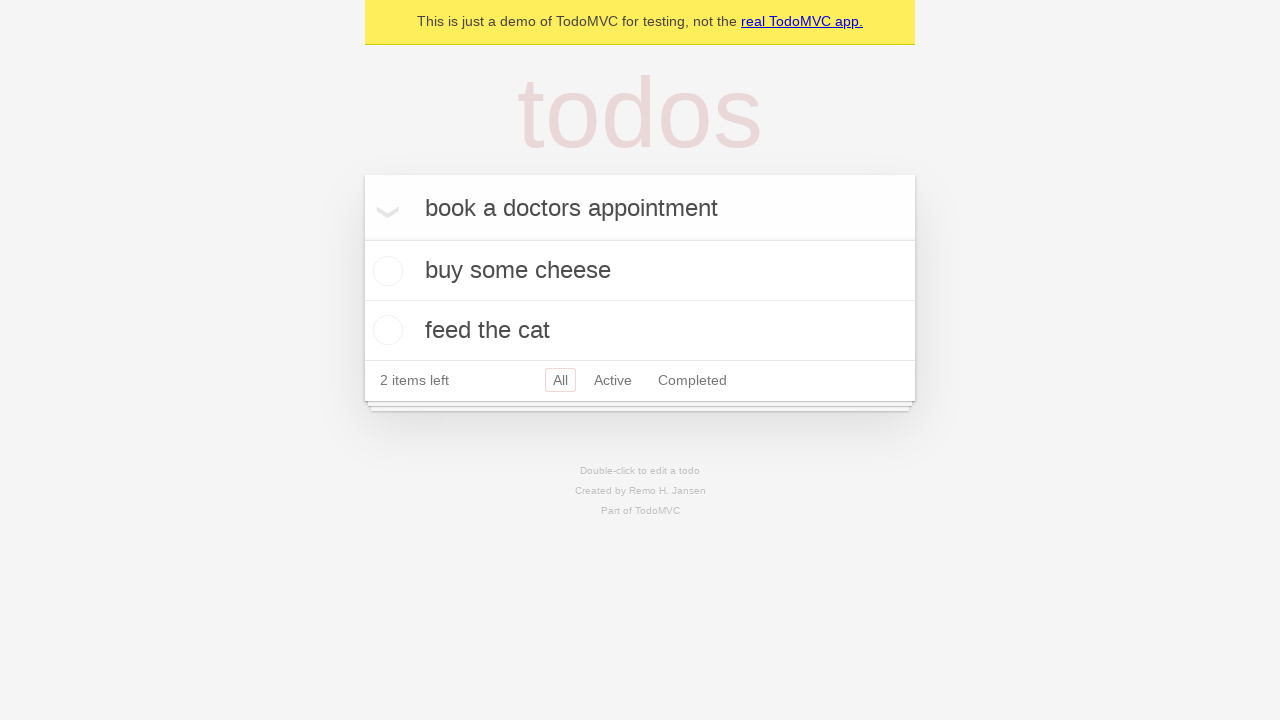

Pressed Enter to create todo item 'book a doctors appointment' on internal:attr=[placeholder="What needs to be done?"i]
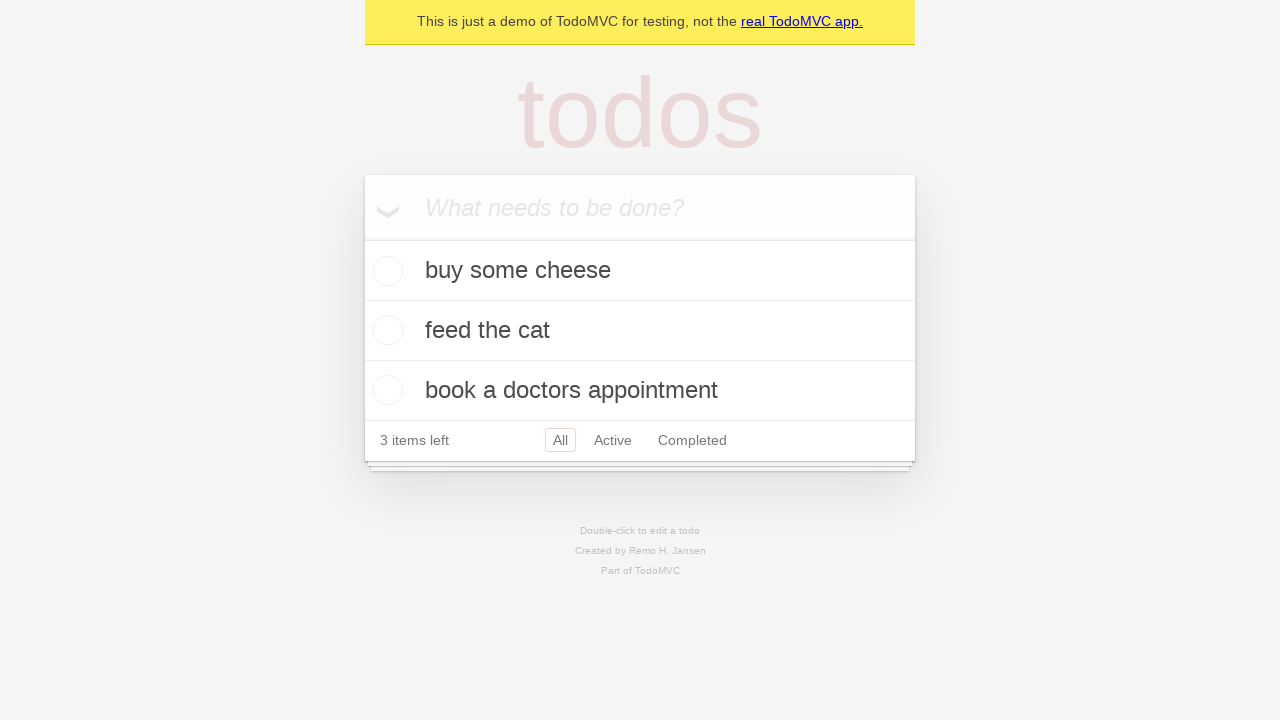

Waited for todo count element to appear - all 3 items created
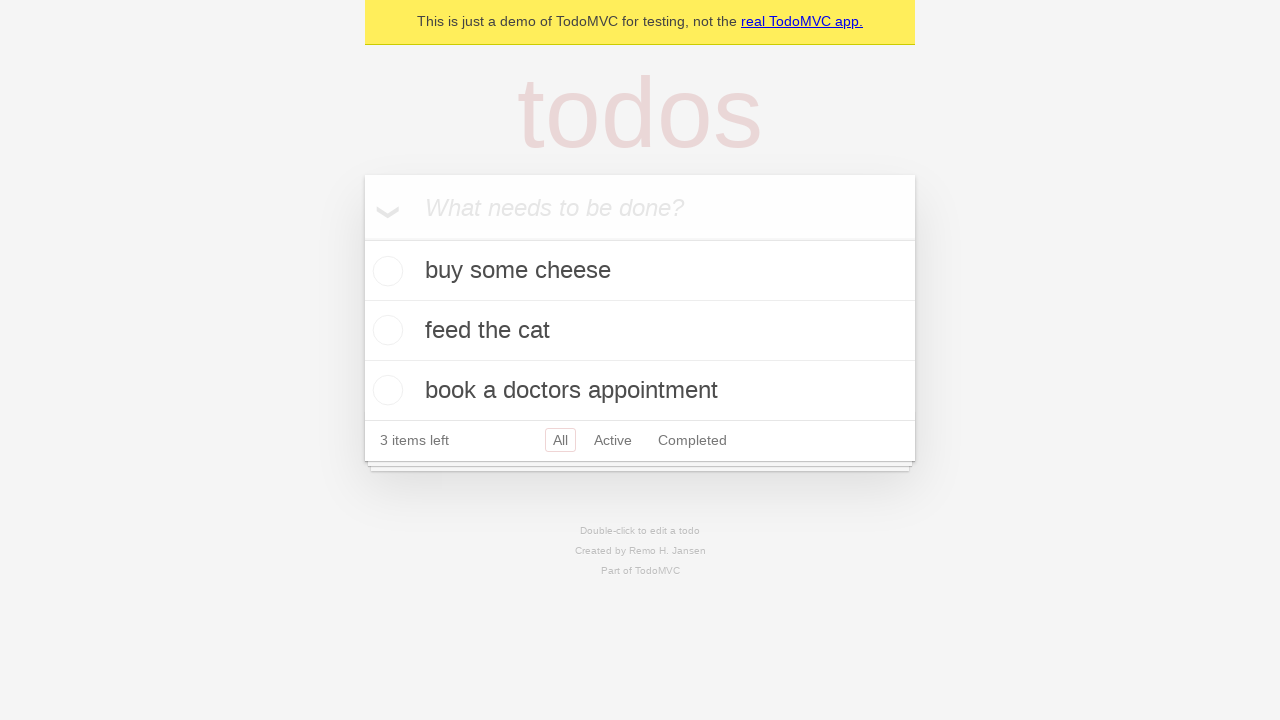

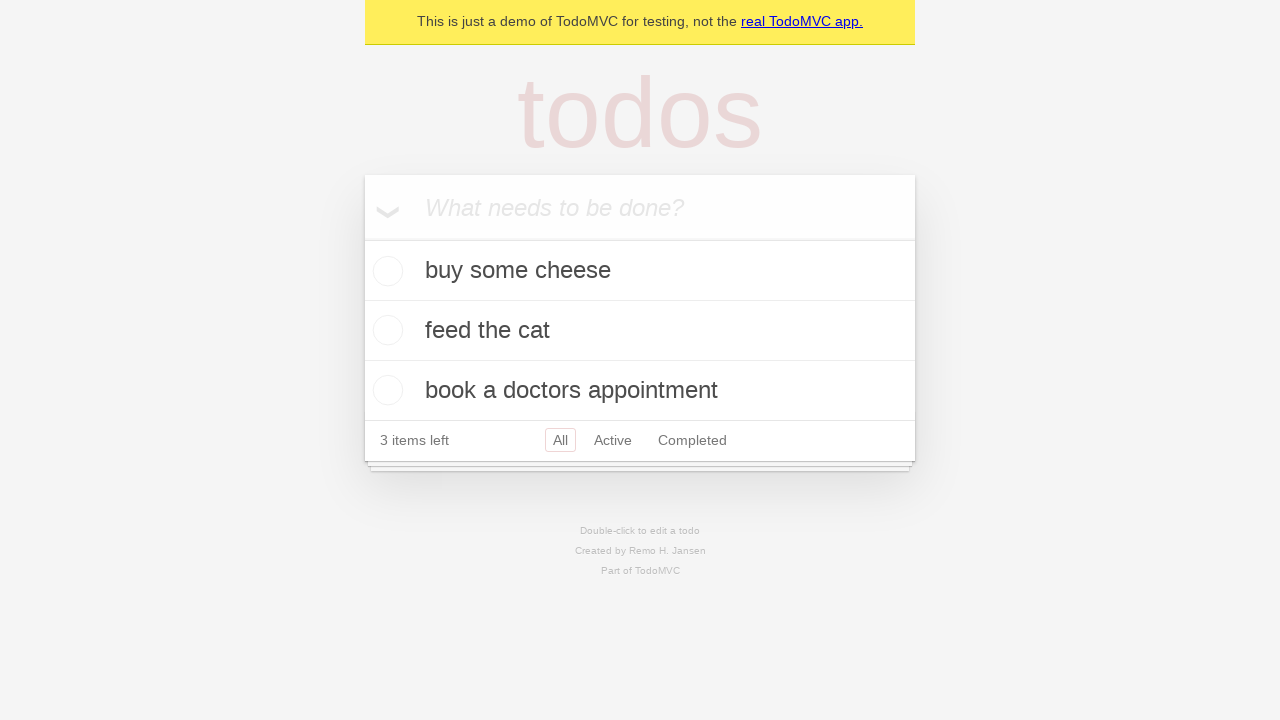